Tests the user registration flow on a demo e-commerce site by navigating to the registration page, filling out the registration form with personal details, selecting options from dropdowns, and submitting the form.

Starting URL: https://janbaskdemo.com/

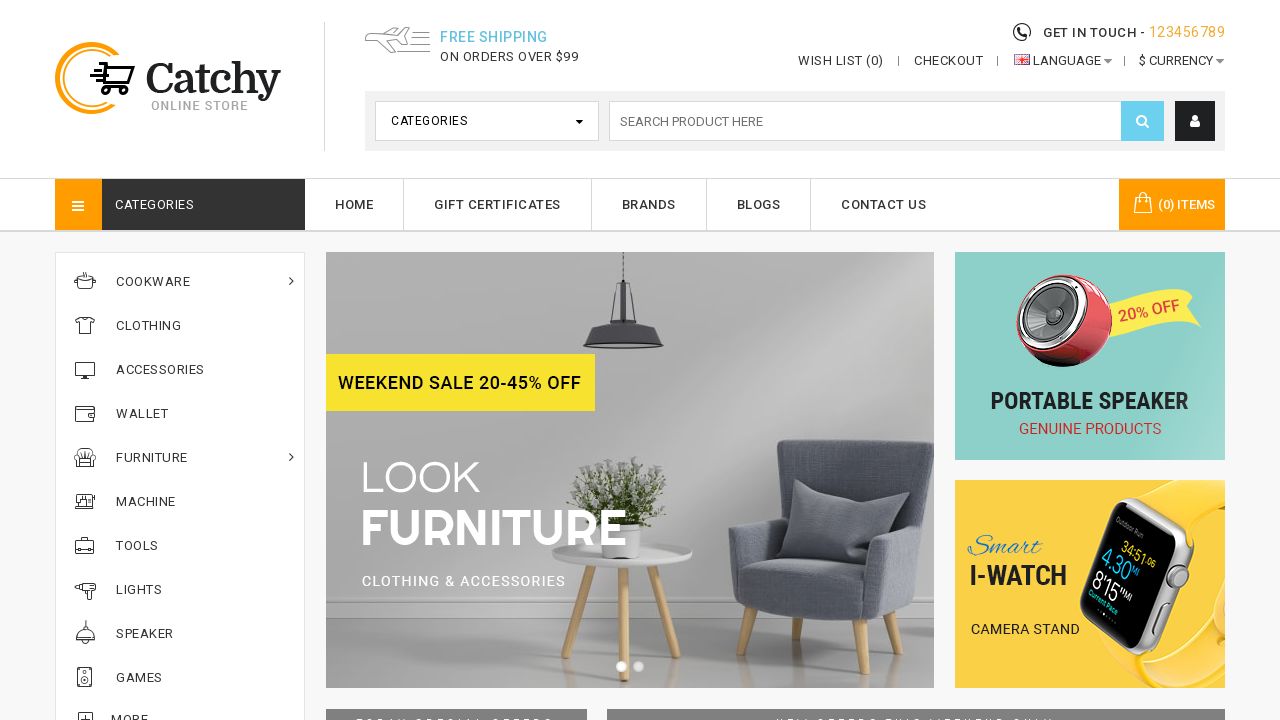

Clicked on My Account icon at (1195, 121) on xpath=//i[@class='fa fa-user']
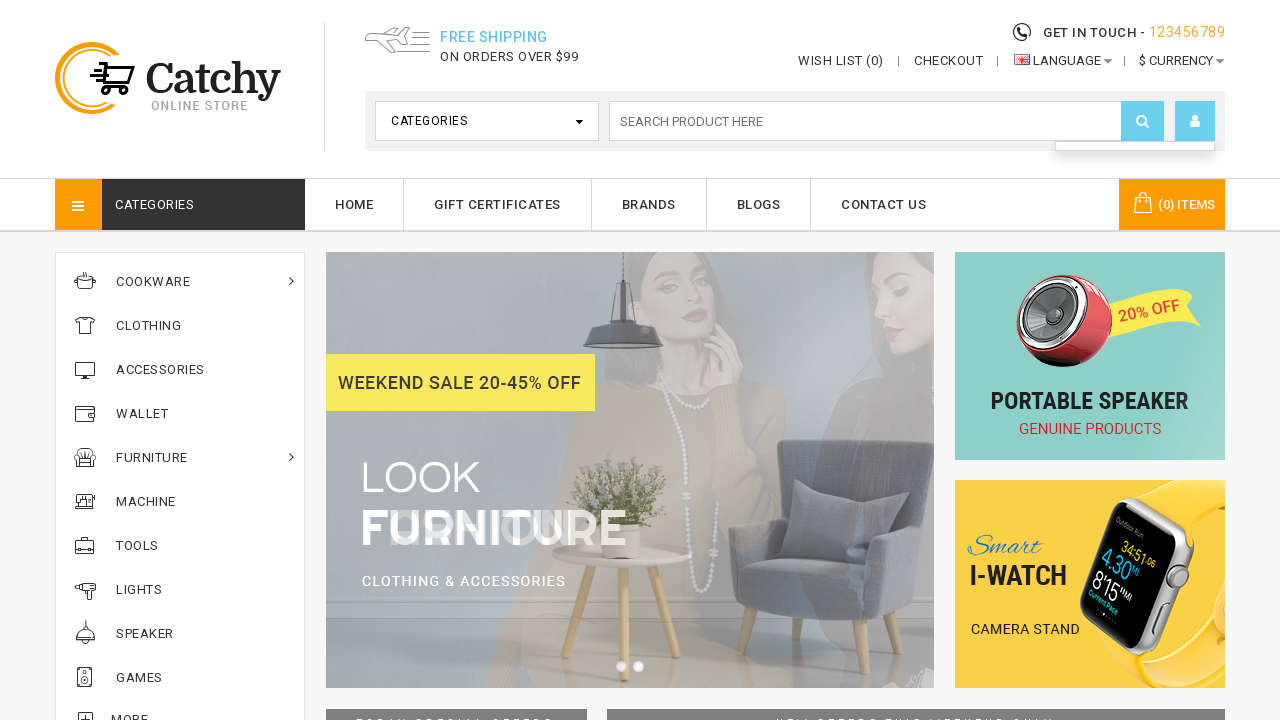

Clicked on Register link at (1135, 162) on xpath=//a[contains(text(),'Register')]
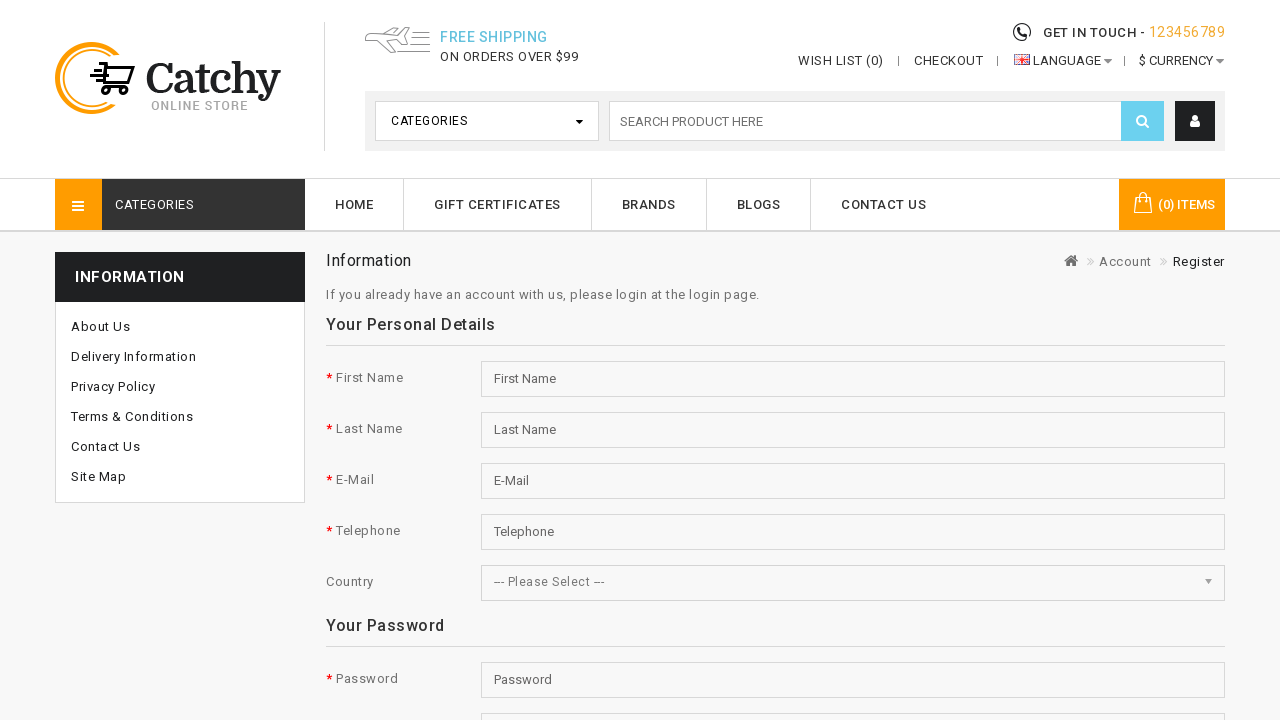

Filled first name with 'Marcus' on #input-firstname
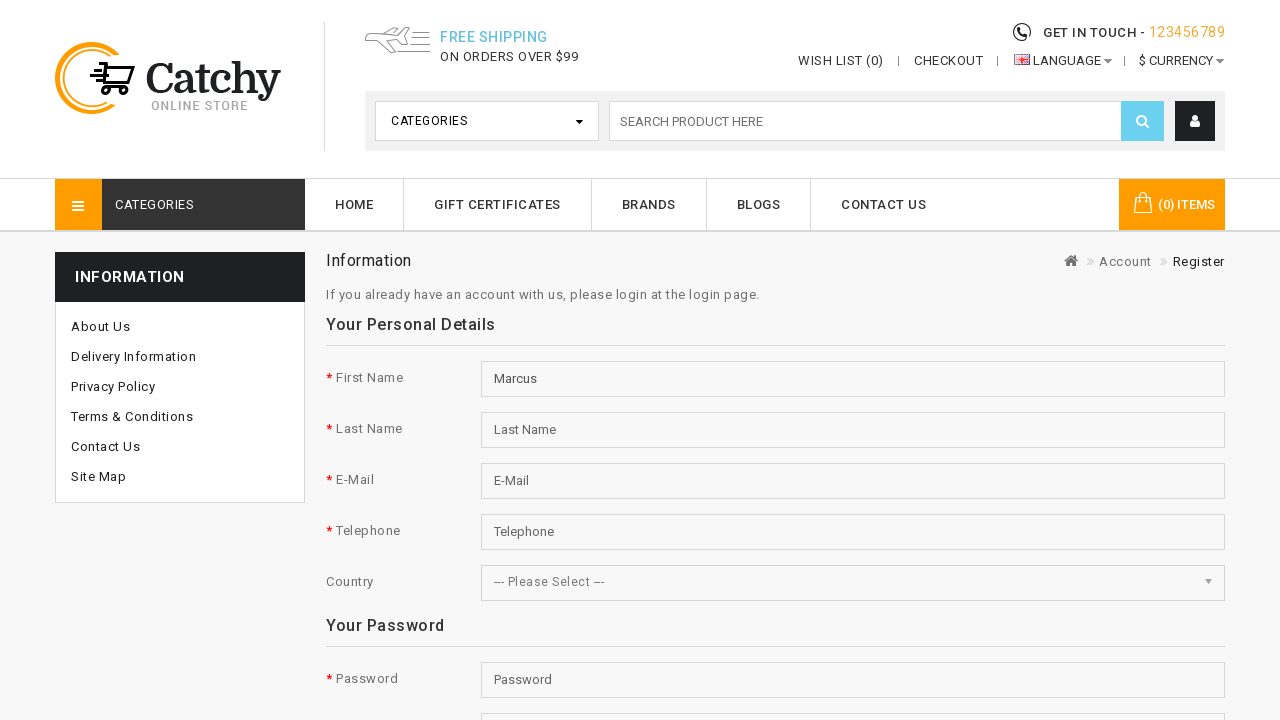

Filled last name with 'Wellington' on input[name='lastname']
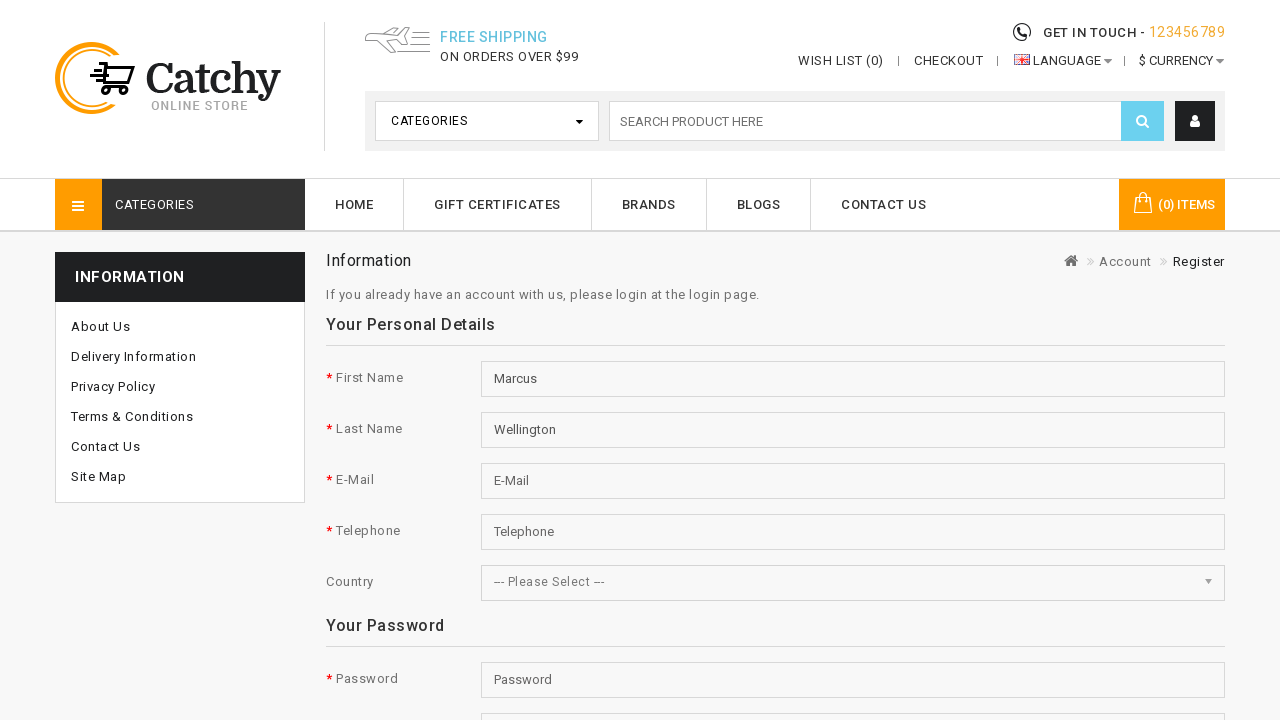

Filled email with 'marcus.wellington847@testmail.com' on #input-email
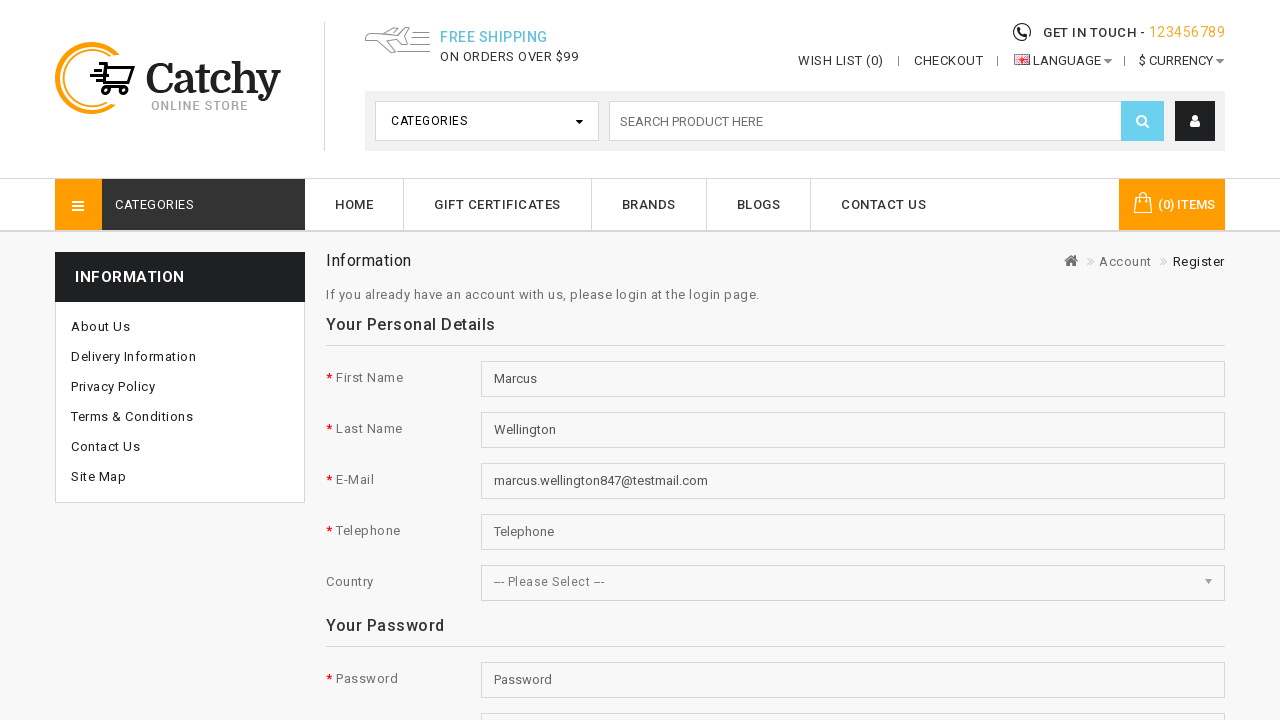

Filled telephone with '5551234567' on input[name='telephone']
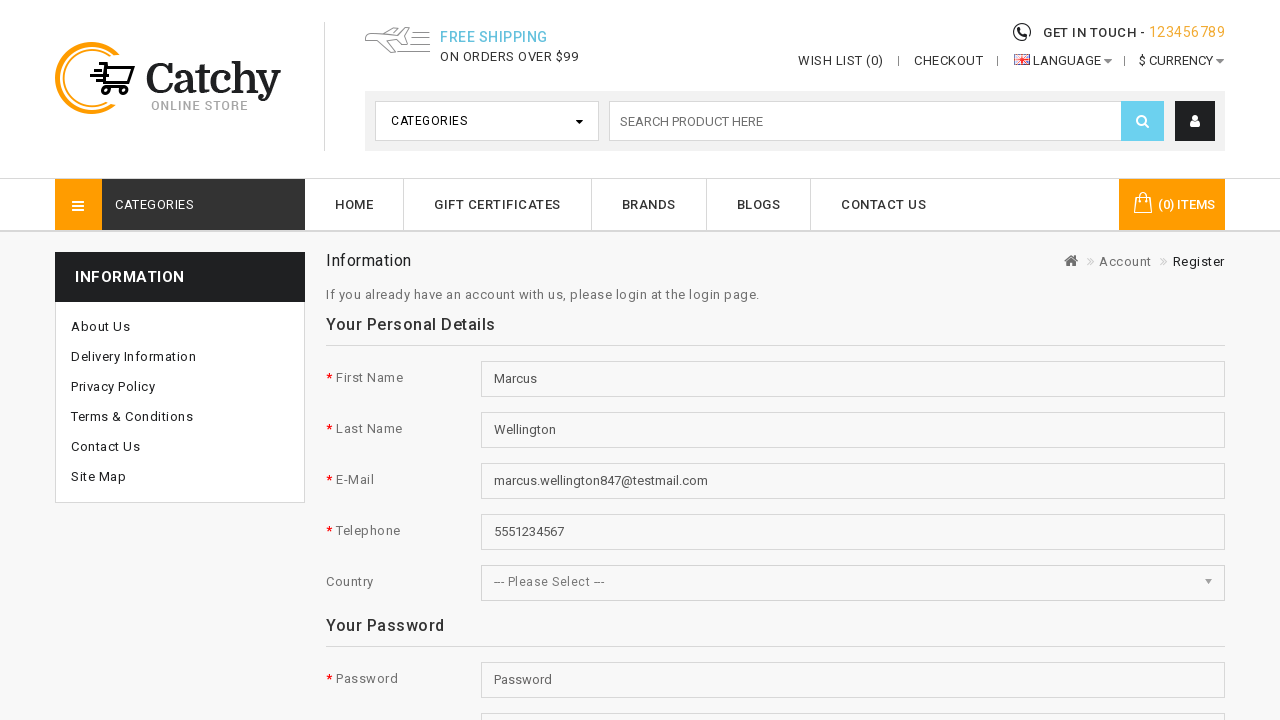

Selected country option with value 99 on #input-country
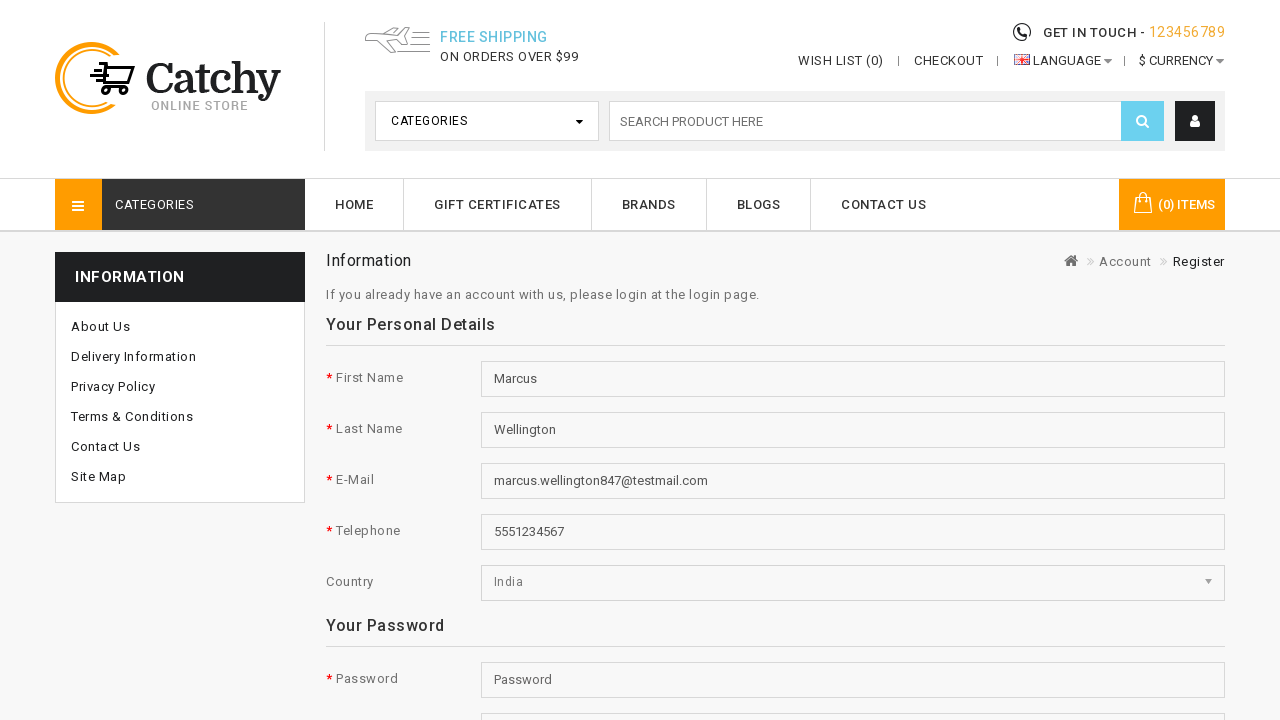

Filled password field on #input-password
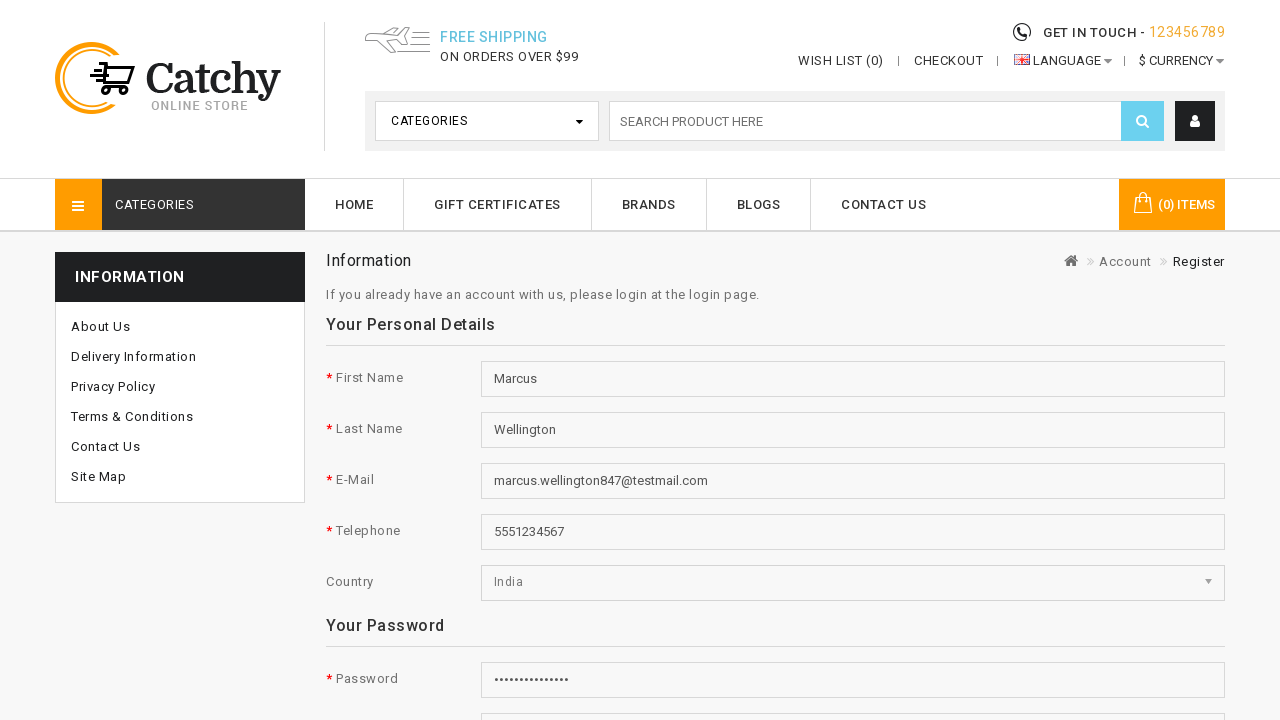

Filled confirm password field on #input-confirm
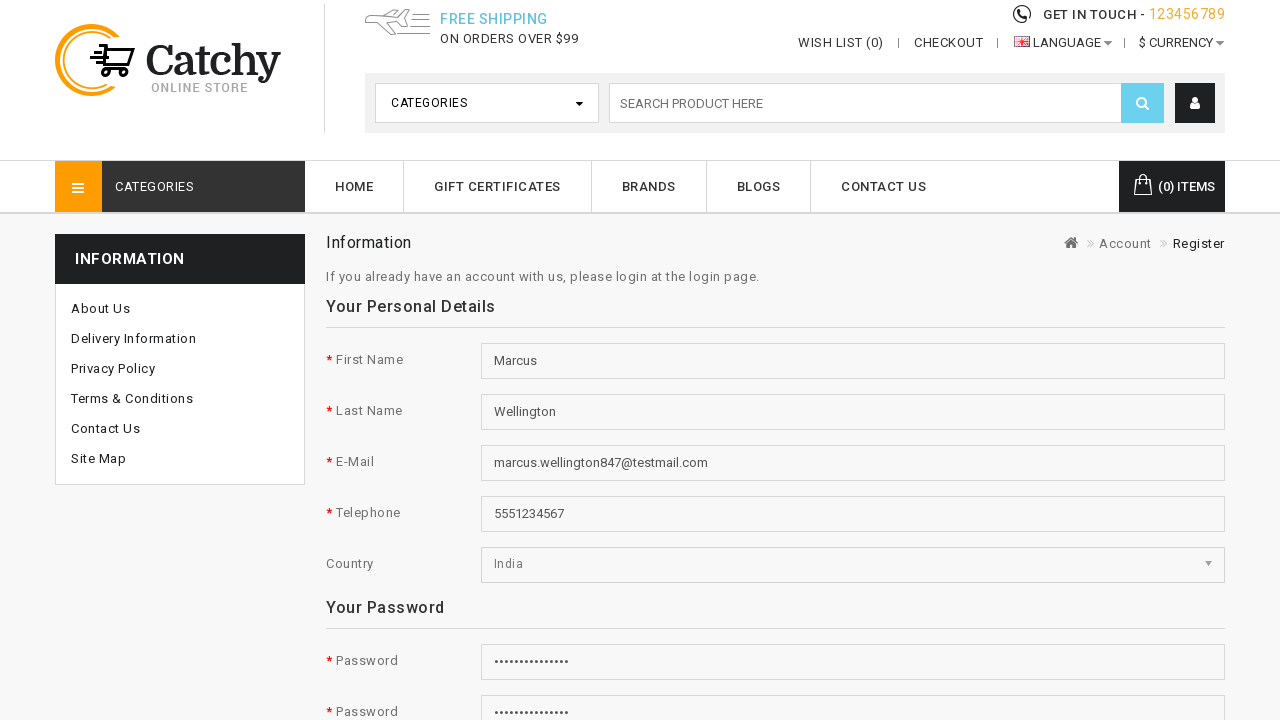

Clicked Subscribe Yes radio button for newsletter at (487, 360) on xpath=//input[@value='1' and @name='newsletter']
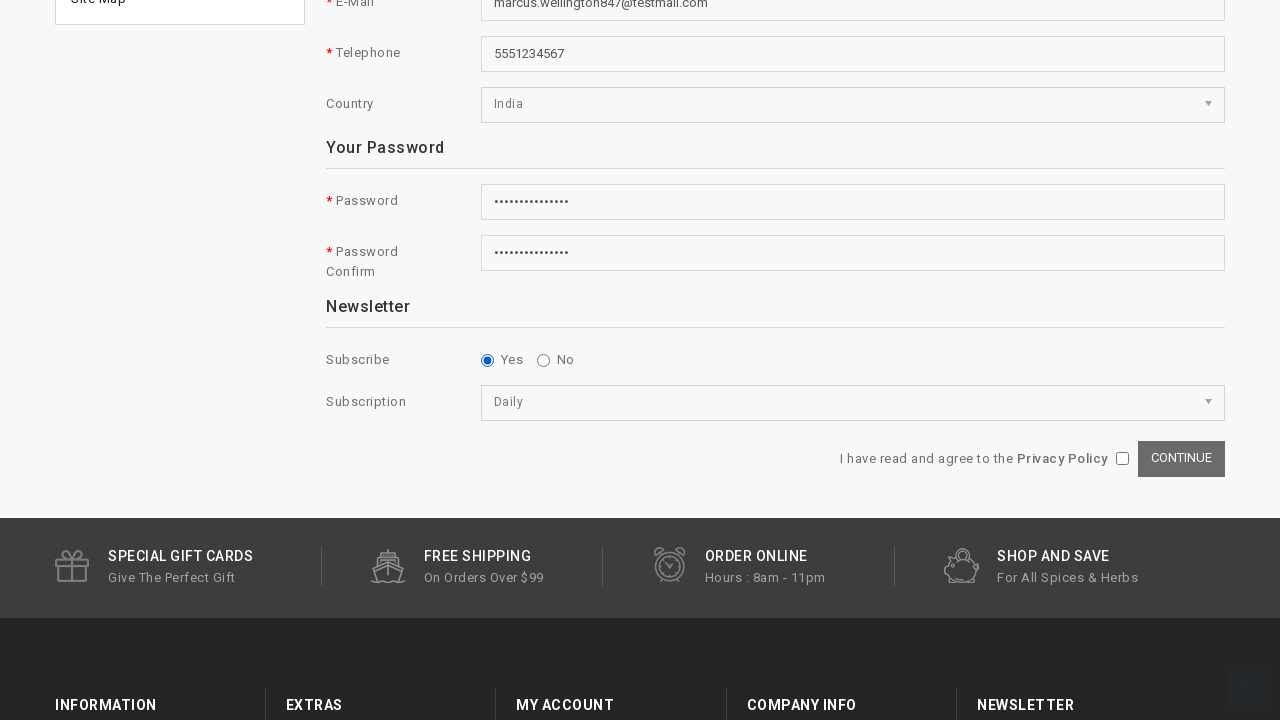

Selected 'Occasional Updates' from subscription dropdown on select[name='subscription']
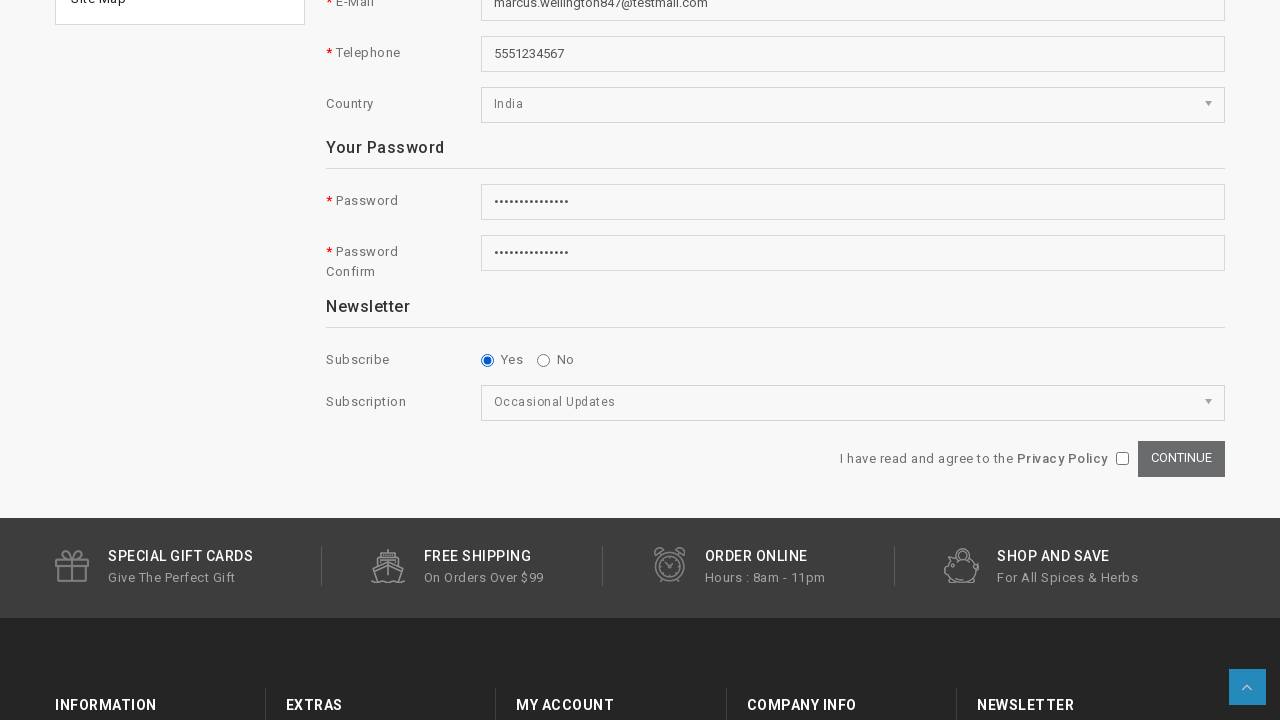

Checked Privacy Policy checkbox at (1123, 459) on input[name='agree']
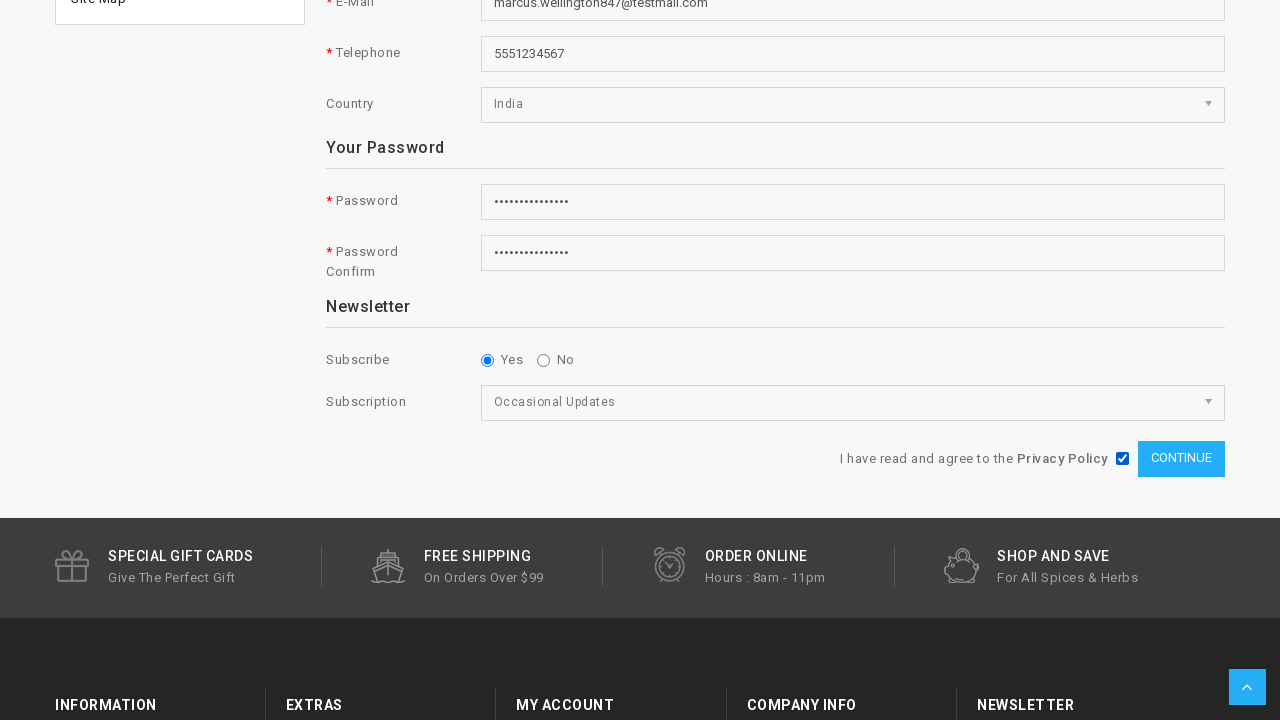

Clicked Continue button to submit registration form at (1181, 459) on #submitbtn
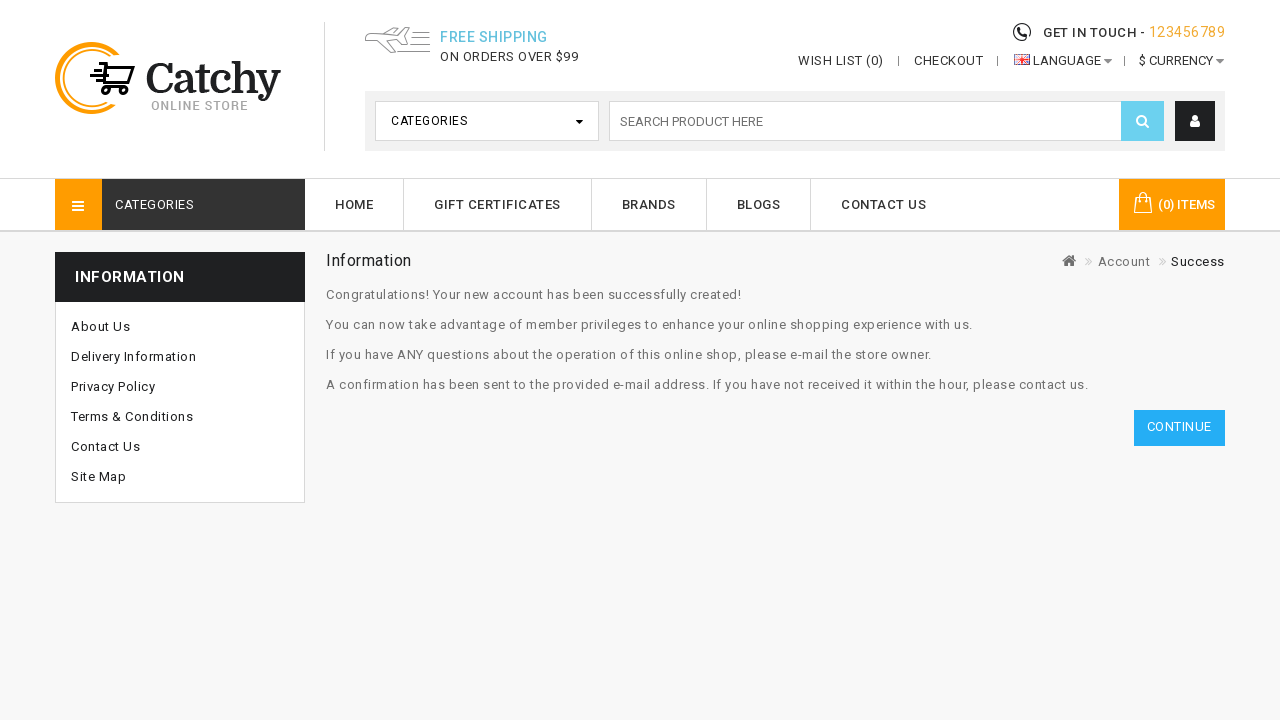

Waited for page to finish loading registration
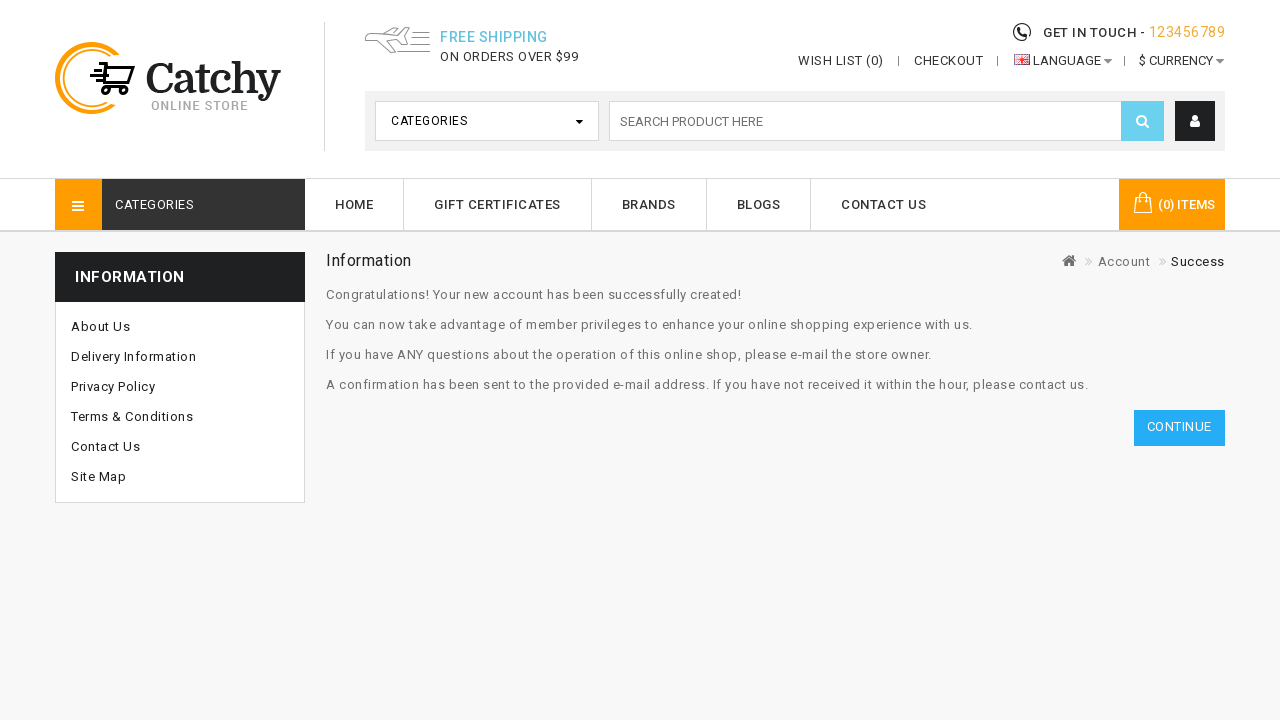

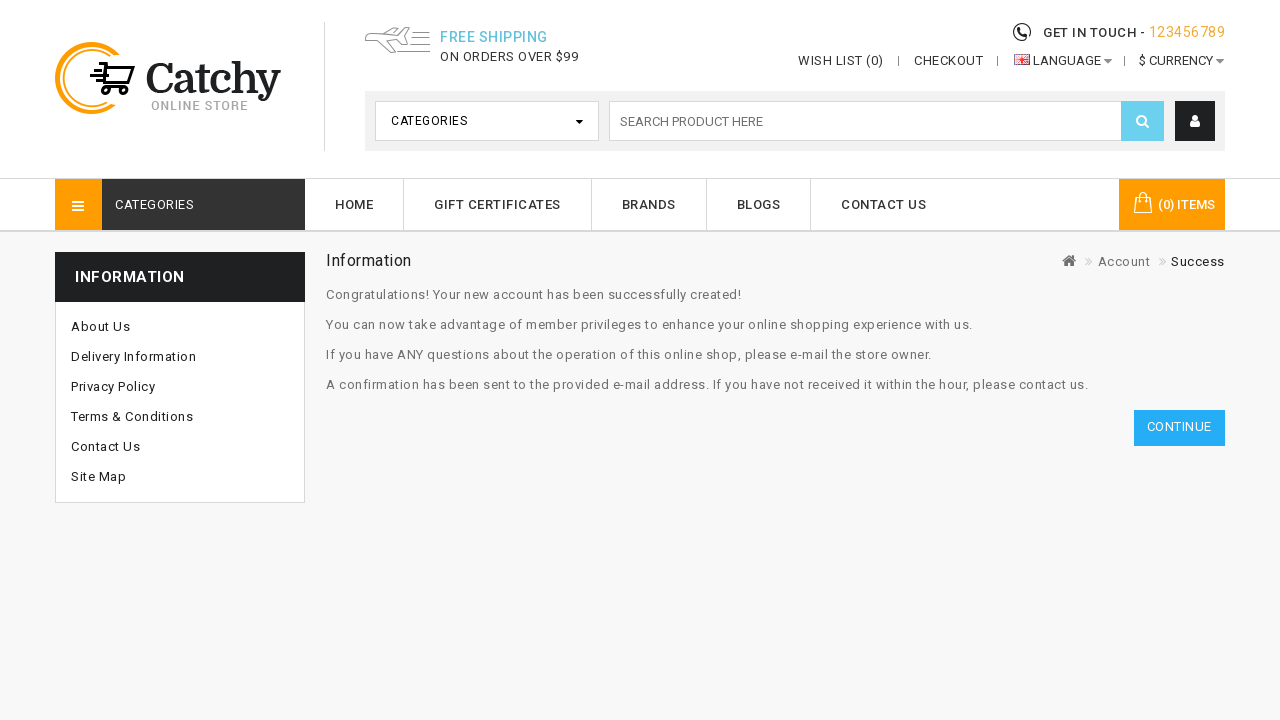